Tests navigation through the ThreeNodes.js application by launching the experiment and navigating through the Examples menu to select the Texture option

Starting URL: http://idflood.github.io/ThreeNodes.js/

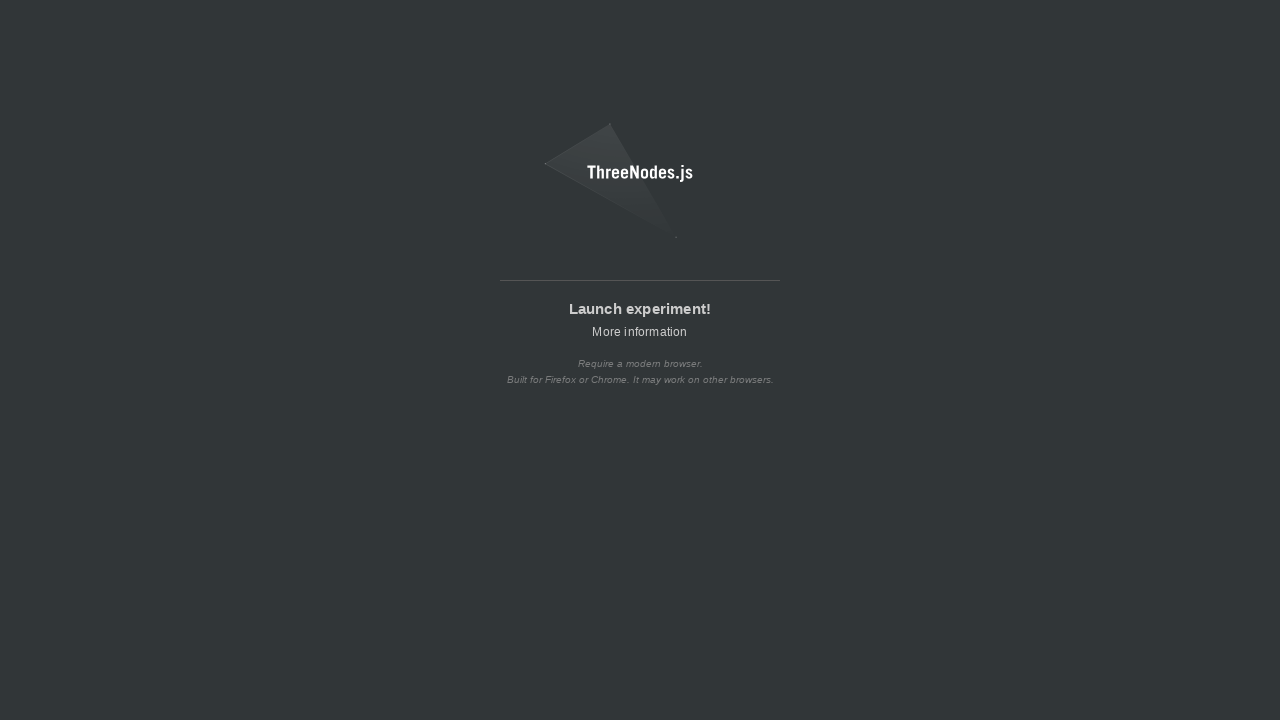

Clicked 'Launch experiment!' link at (640, 308) on internal:role=link[name="Launch experiment!"i]
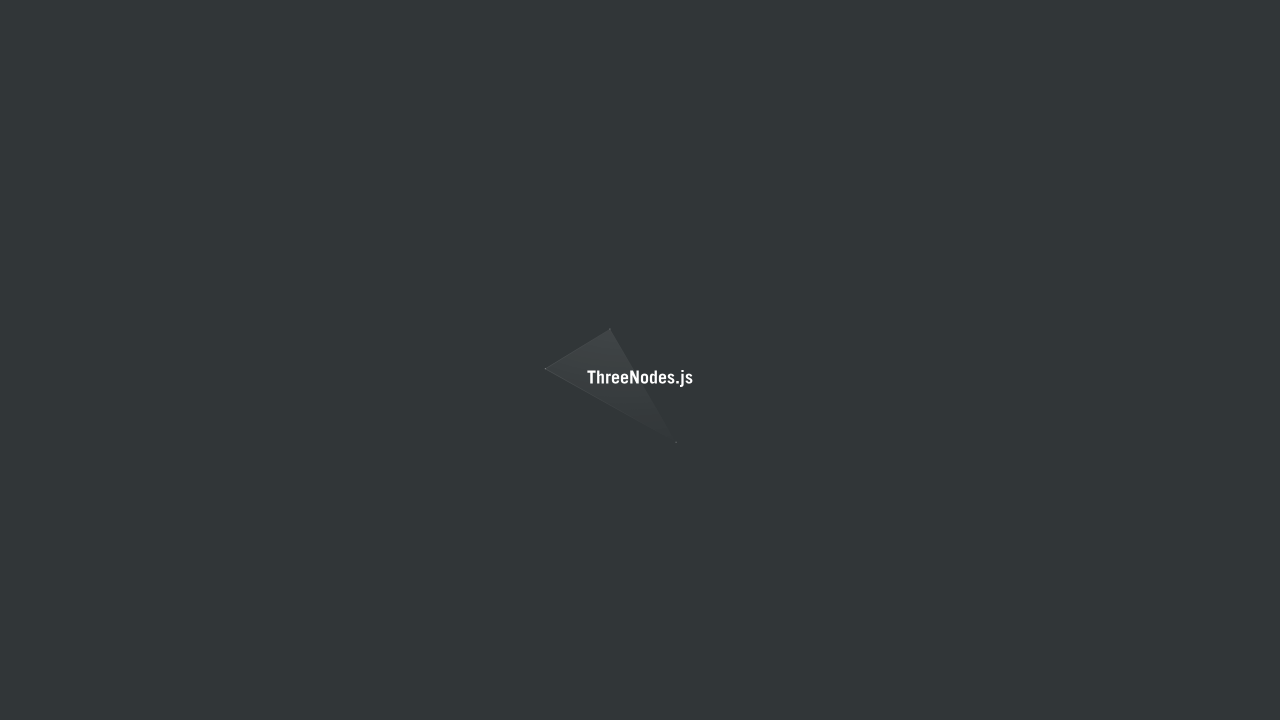

Clicked Examples menu item at (224, 13) on internal:role=menuitem[name="Examples"i]
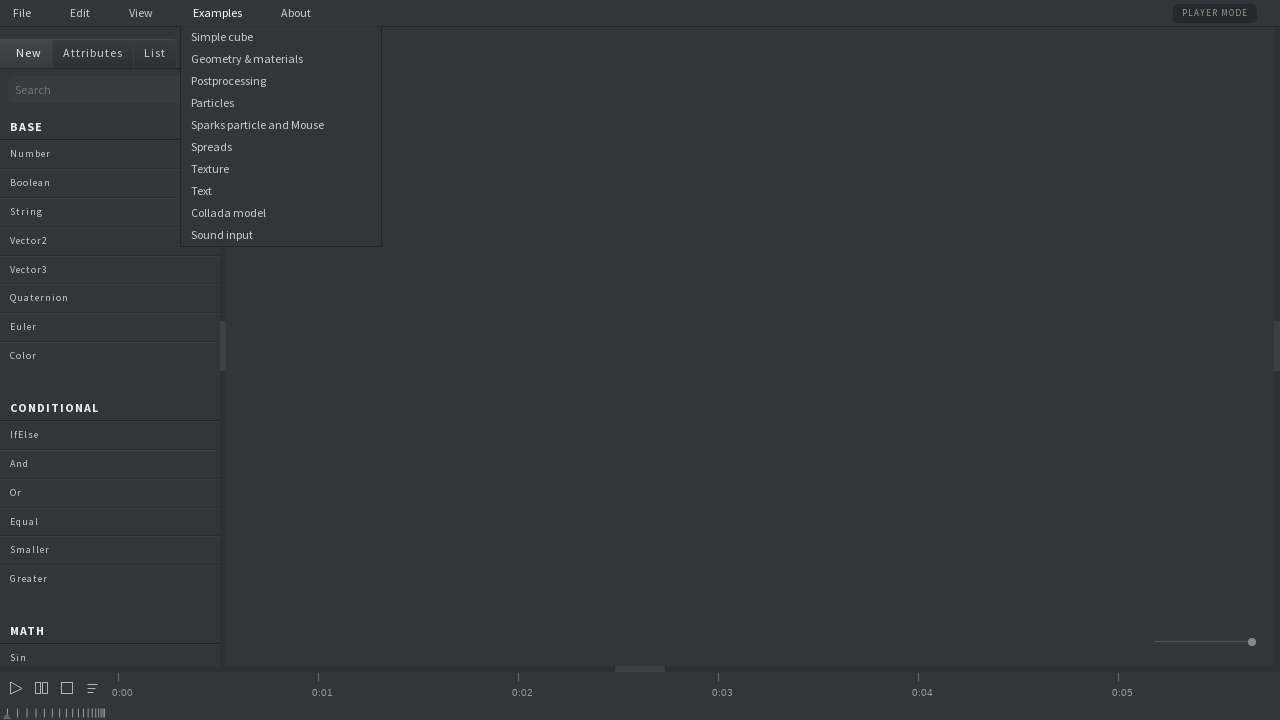

Clicked Texture menu item at (281, 169) on internal:role=menuitem[name="Texture"i]
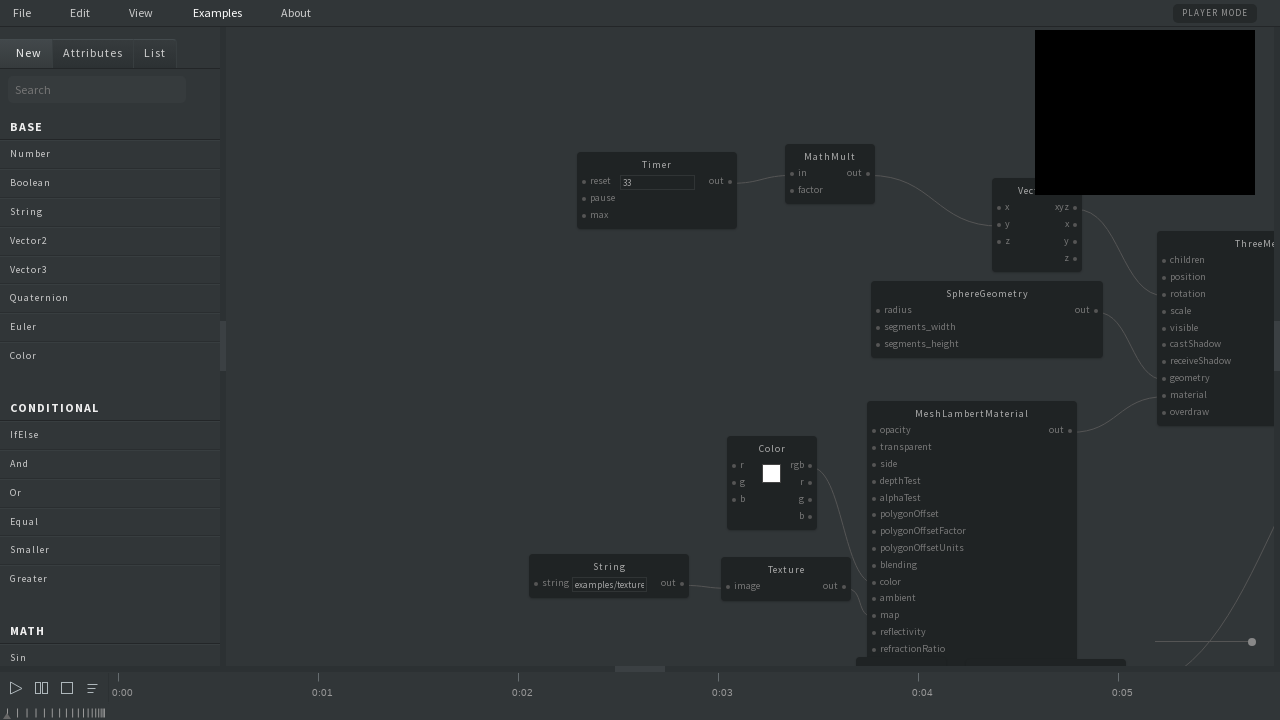

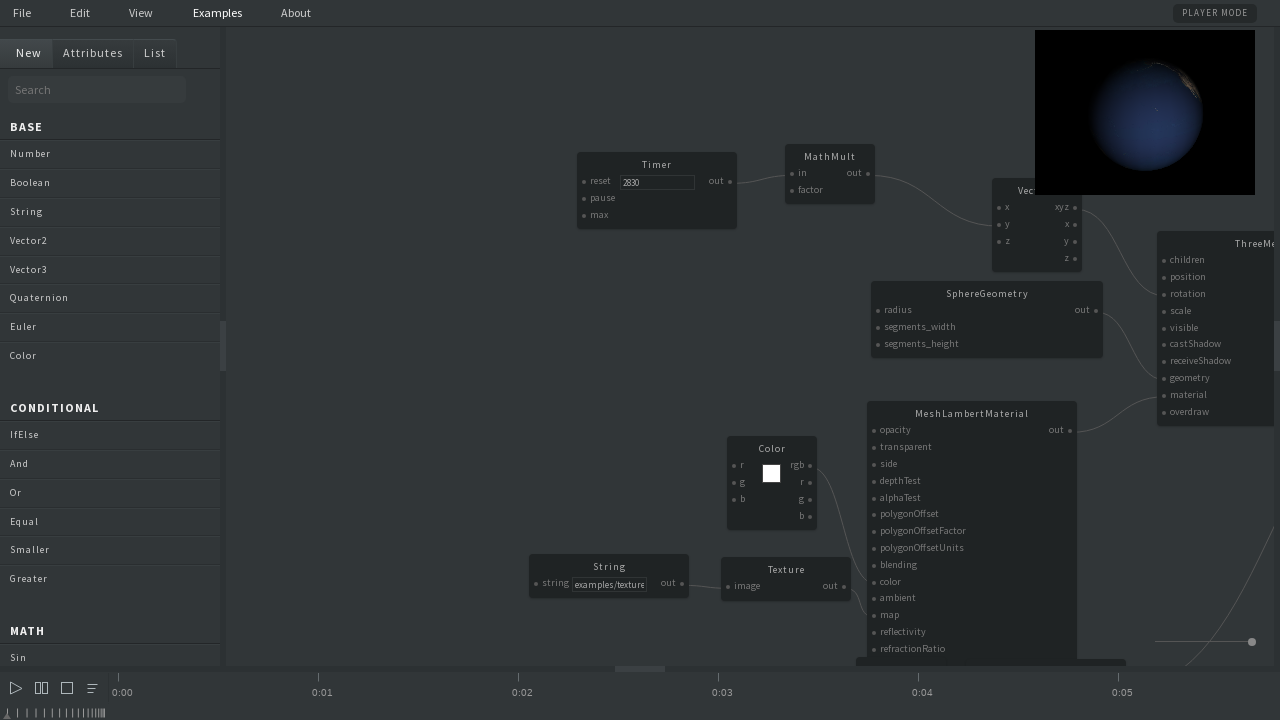